Tests Syncfusion custom dropdown by clicking to open and selecting "Football" option

Starting URL: https://ej2.syncfusion.com/angular/demos/?_ga=2.262049992.437420821.1575083417-524628264.1575083417#/material/drop-down-list/data-binding

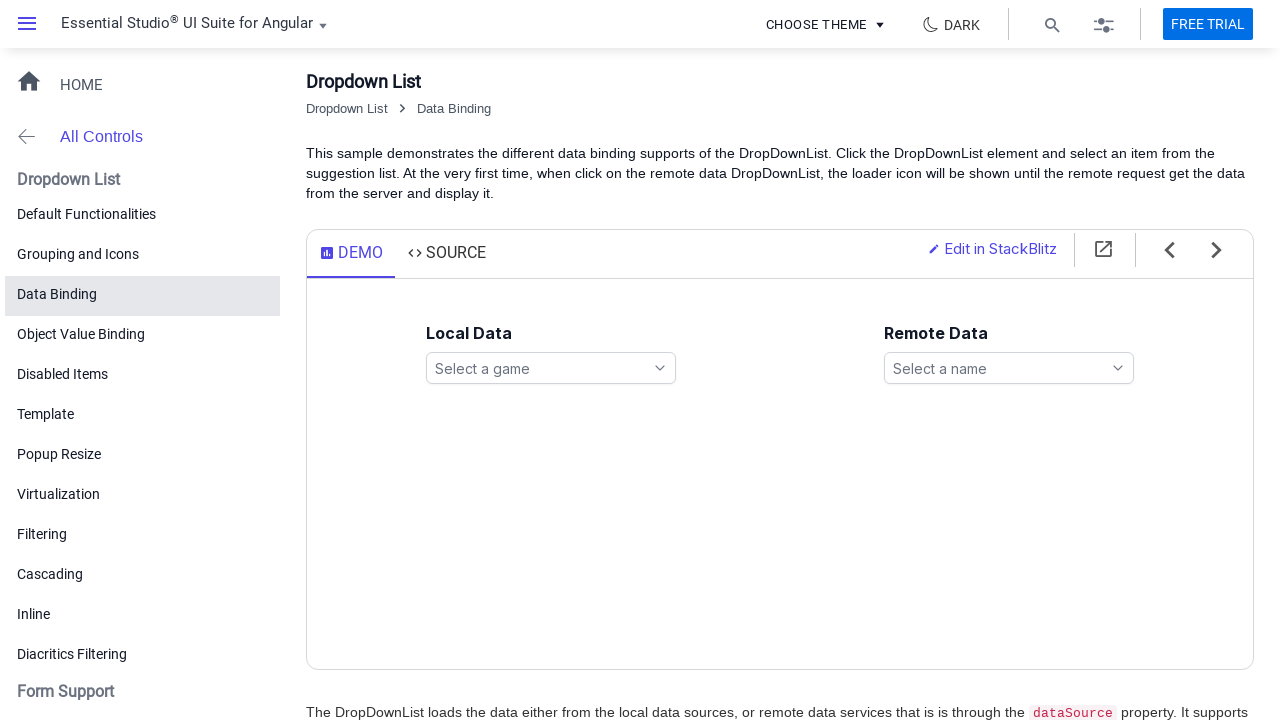

Games dropdown selector loaded
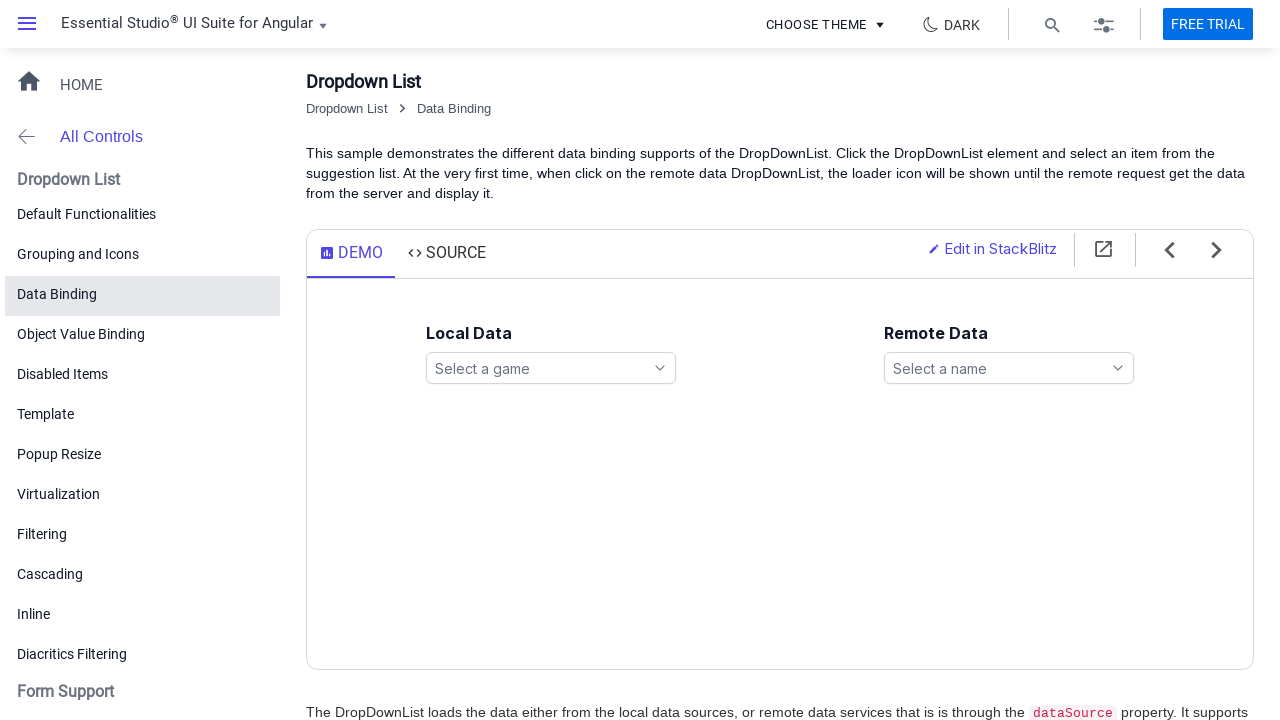

Clicked to open games dropdown at (551, 368) on #games
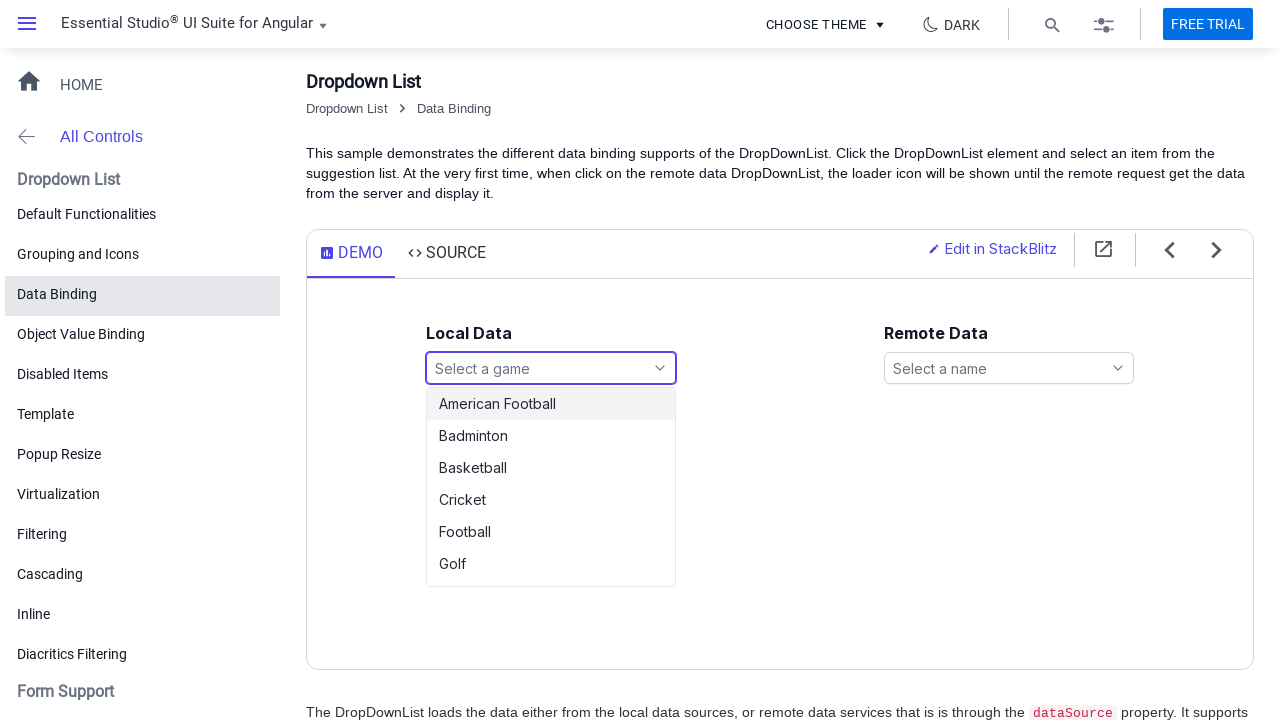

Dropdown options appeared
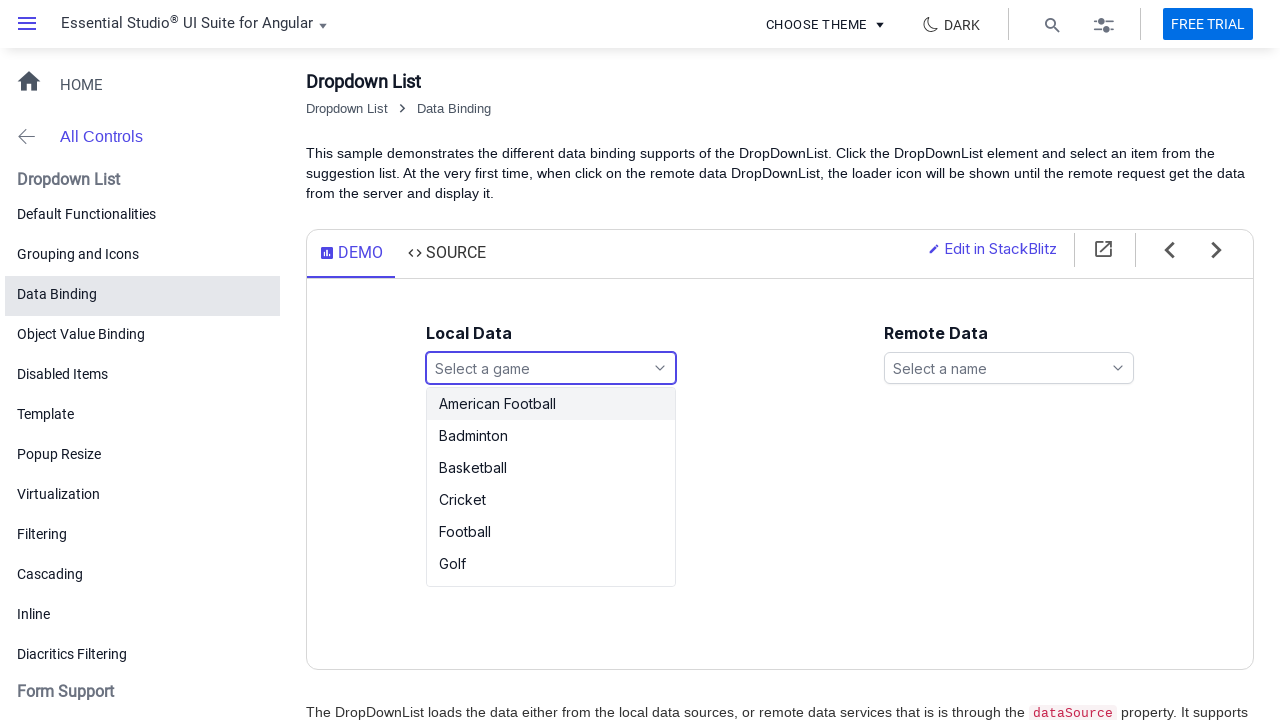

Selected 'Football' option from dropdown at (551, 532) on xpath=//ul[@id='games_options']/li[text()='Football']
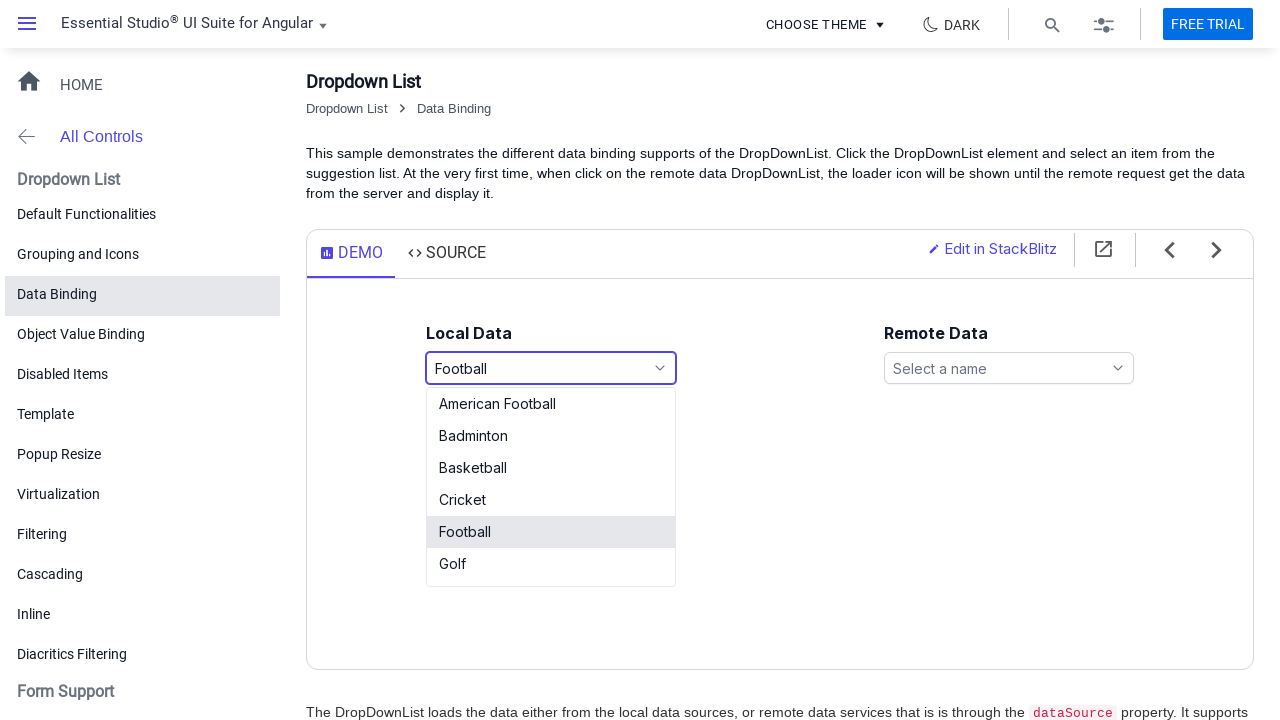

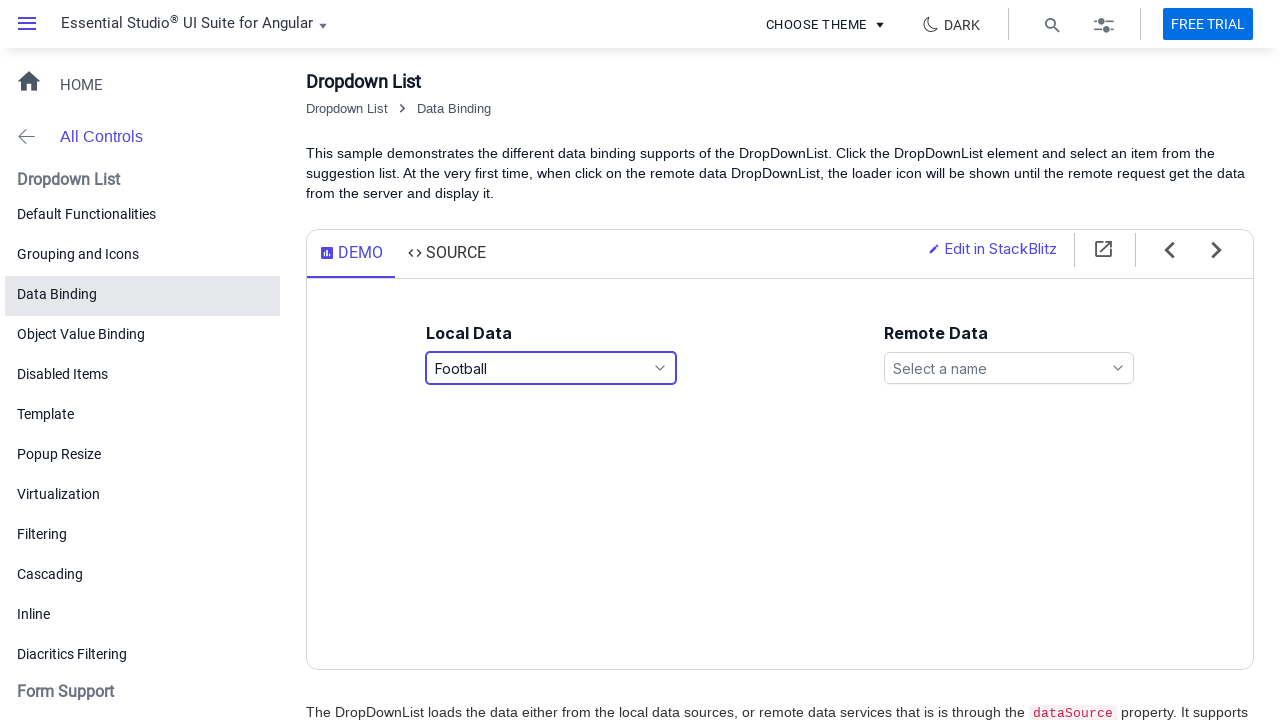